Tests inputs page by navigating to it and clicking on the number input field

Starting URL: https://the-internet.herokuapp.com/

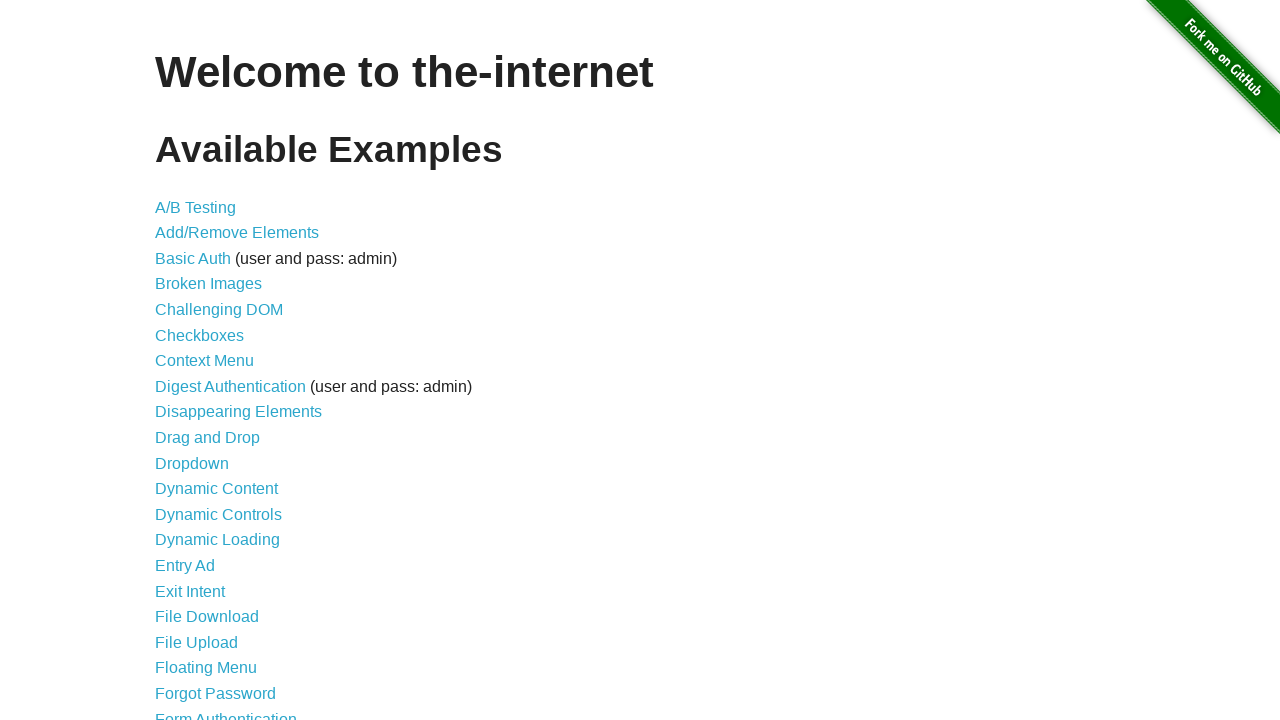

Clicked on Inputs link in the navigation menu at (176, 361) on xpath=//*[@id='content']/ul/li[27]/a
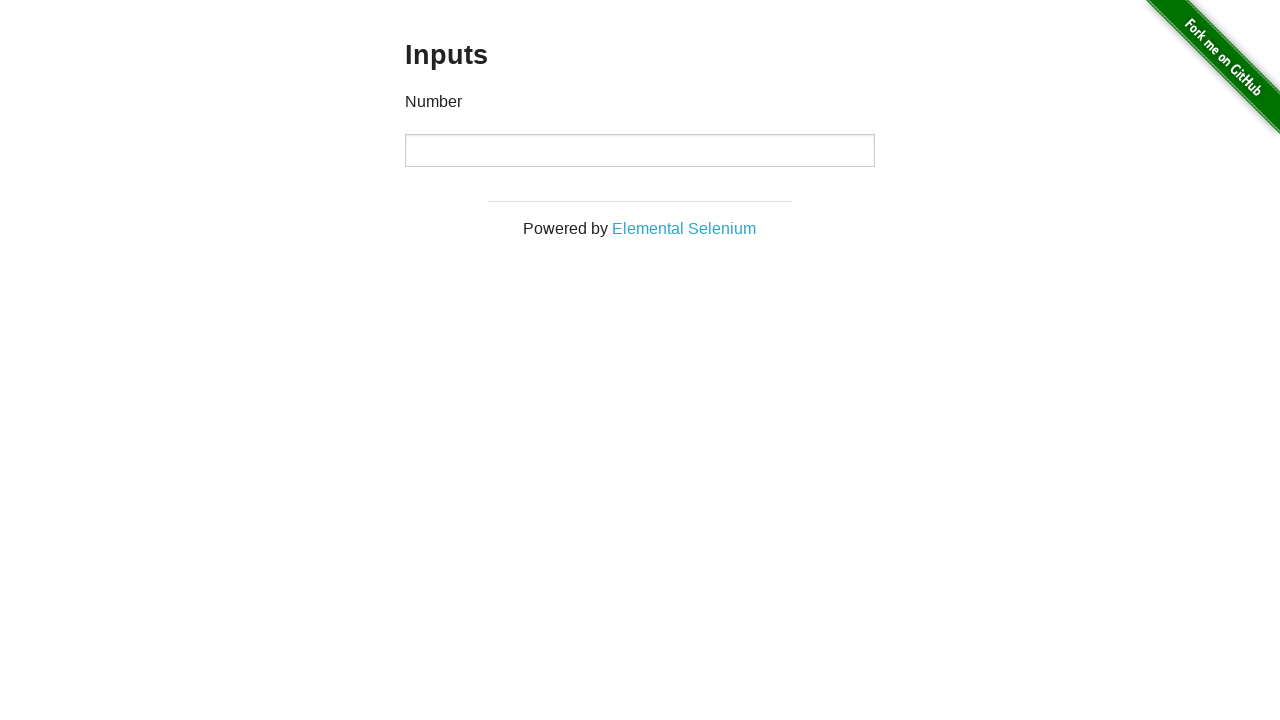

Clicked on the number input field at (640, 150) on xpath=//*[@id='content']/div/div/div/input
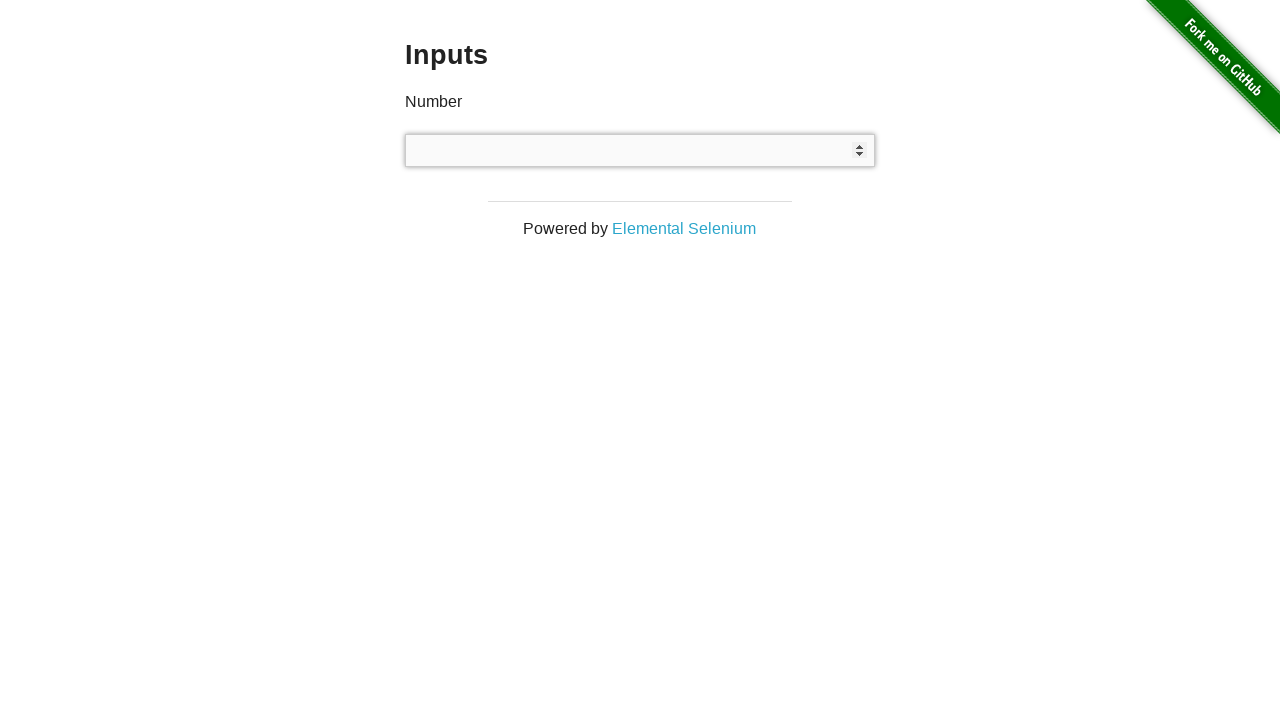

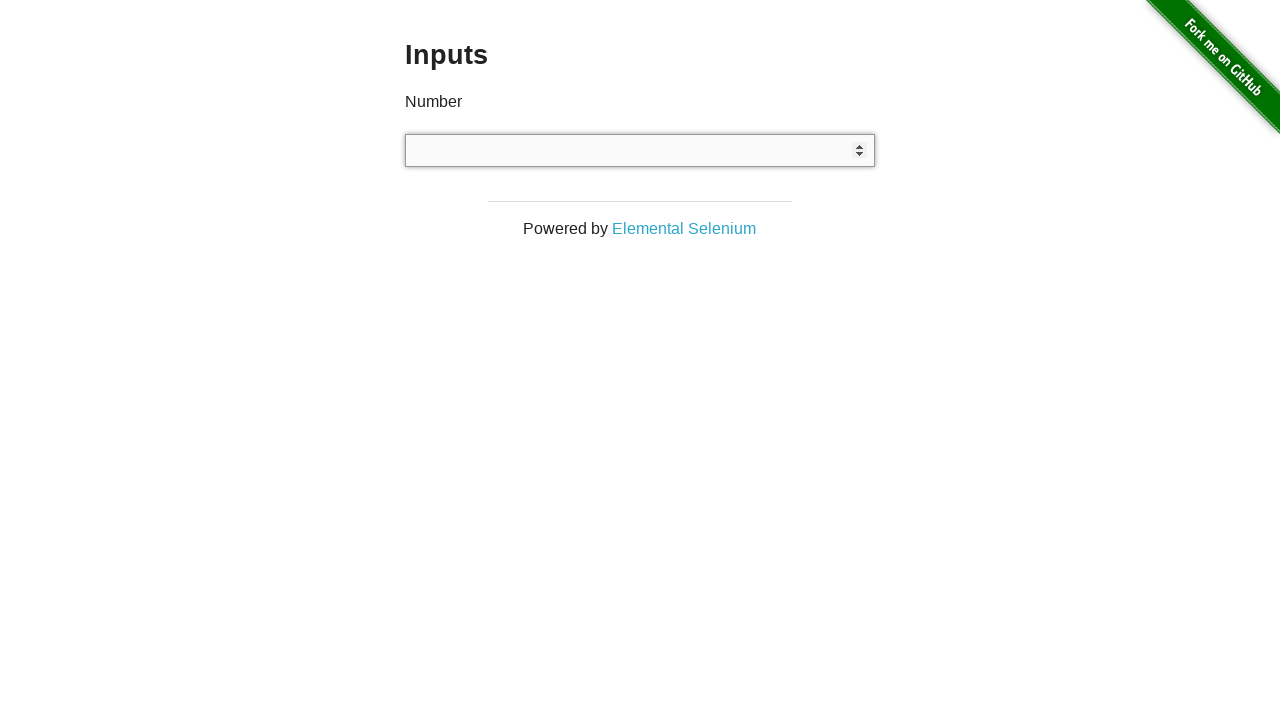